Tests window handling functionality by opening multiple browser windows, switching between them, and verifying page titles

Starting URL: https://the-internet.herokuapp.com/windows

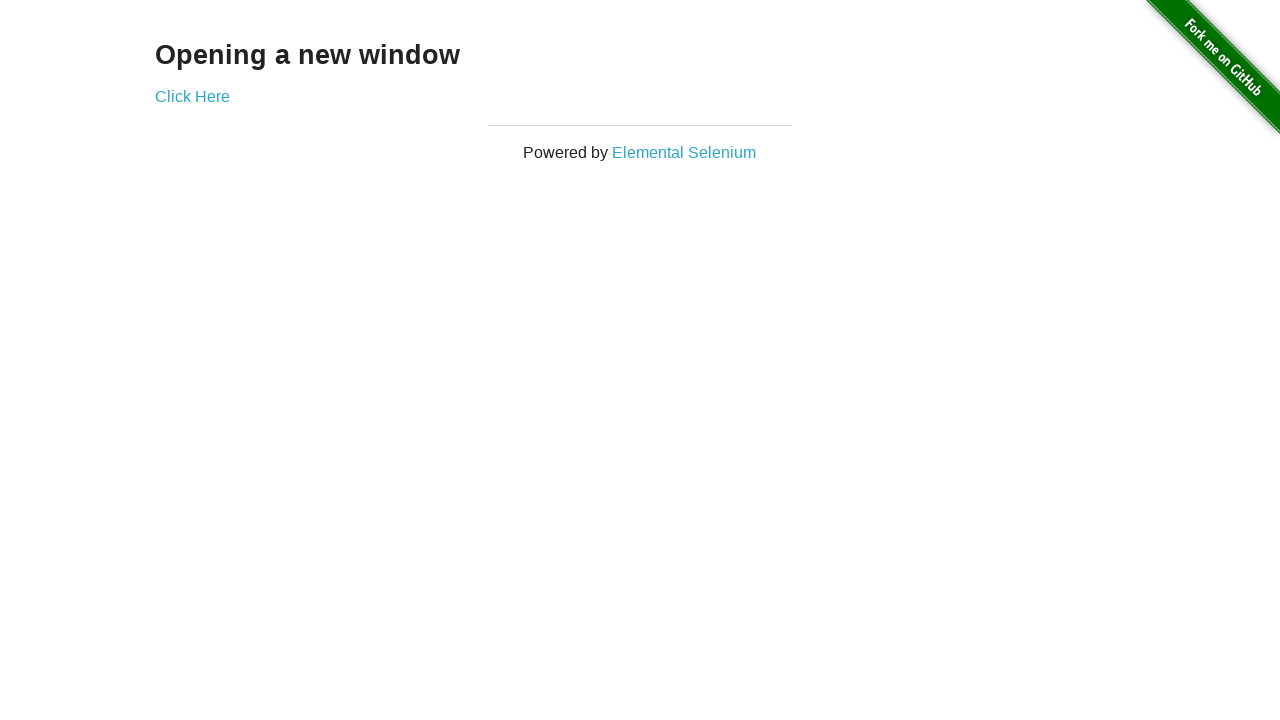

Stored reference to main window
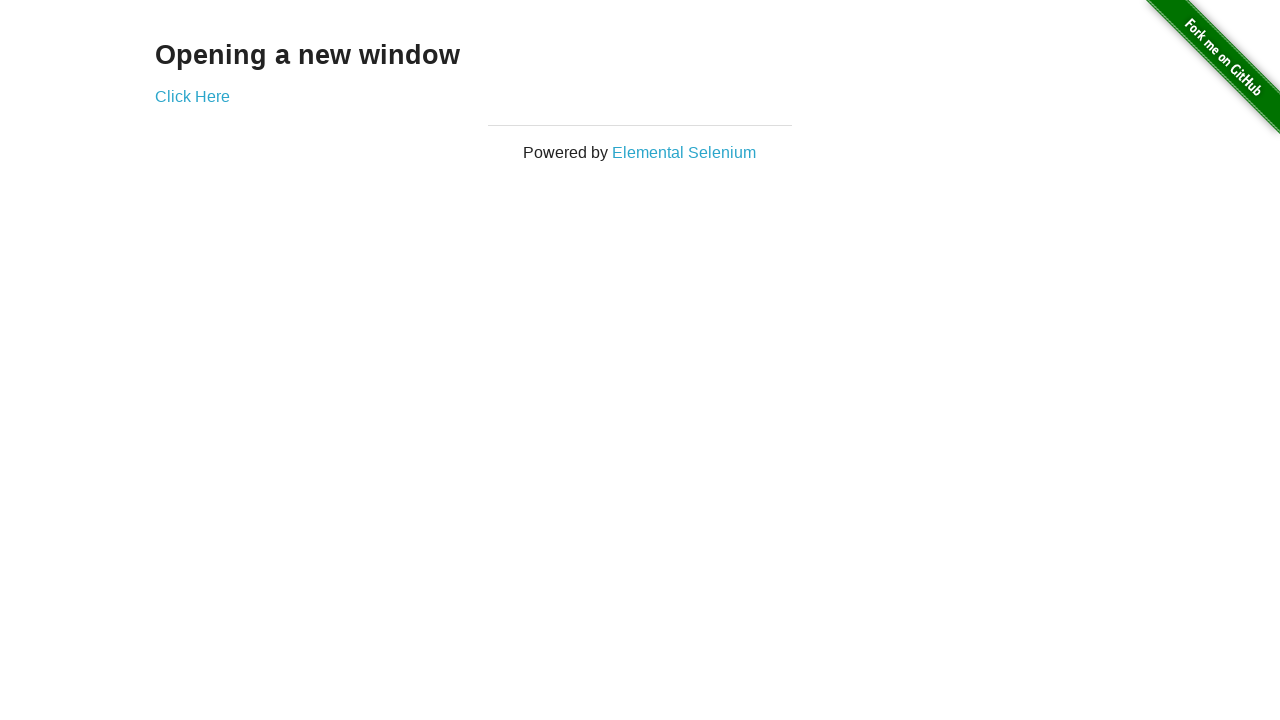

Clicked 'Click Here' link and new window opened at (192, 96) on text='Click Here'
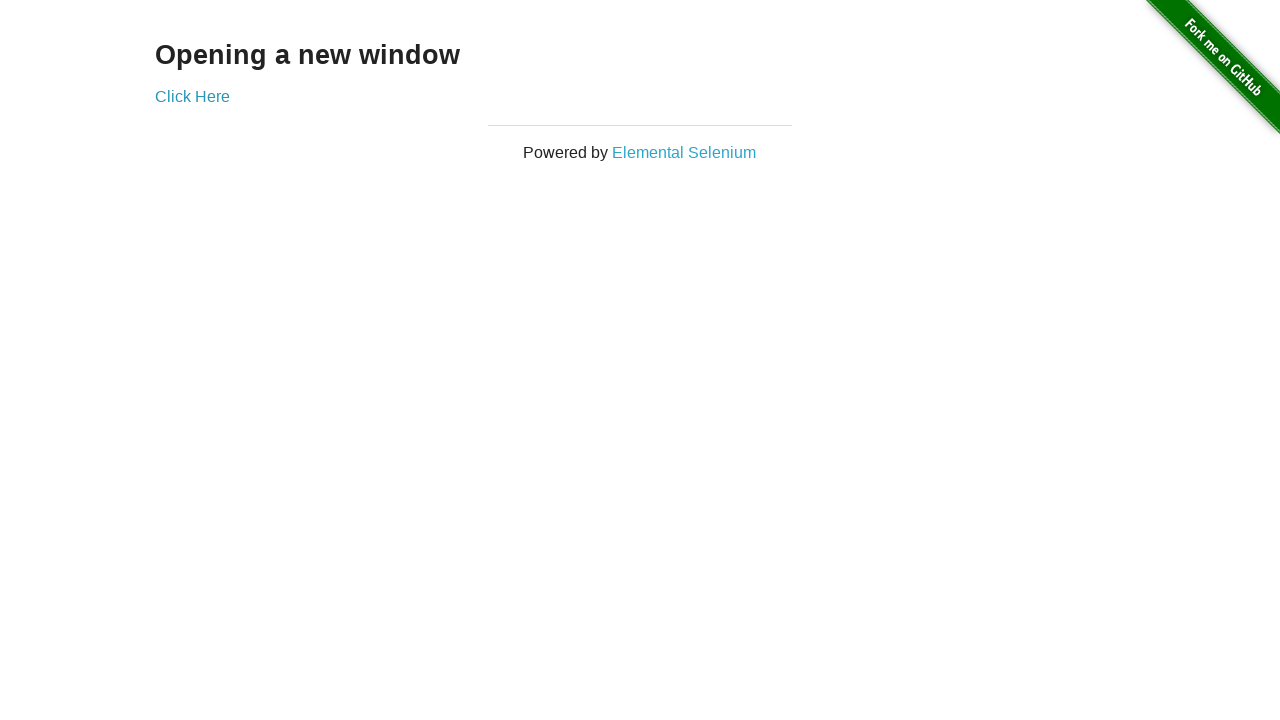

Captured reference to new window page
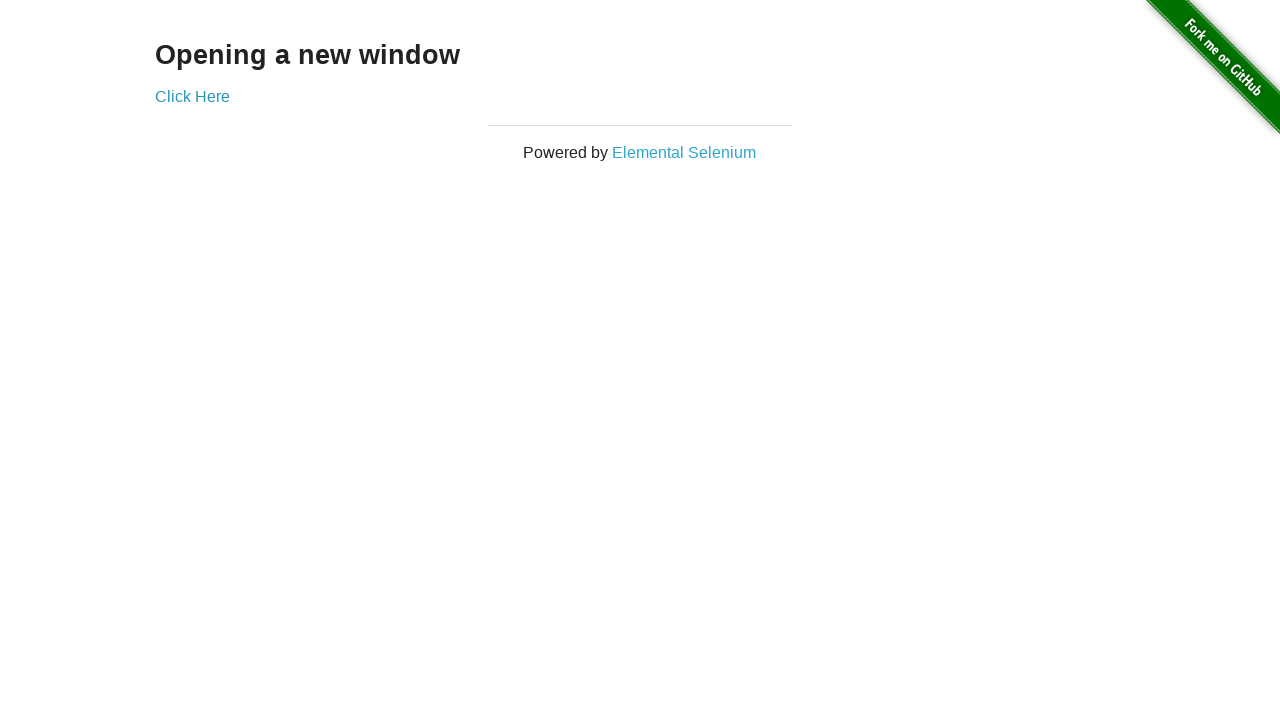

New window finished loading
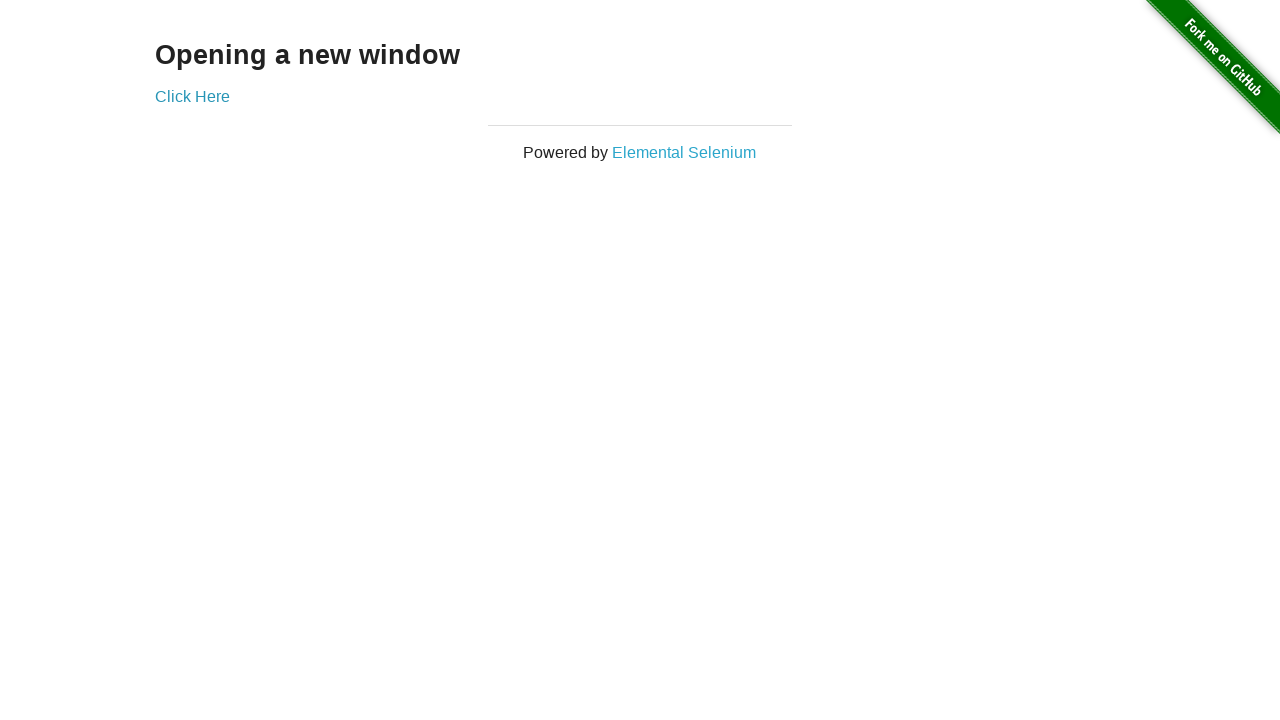

Clicked 'Elemental Selenium' link and third window opened at (684, 152) on text='Elemental Selenium'
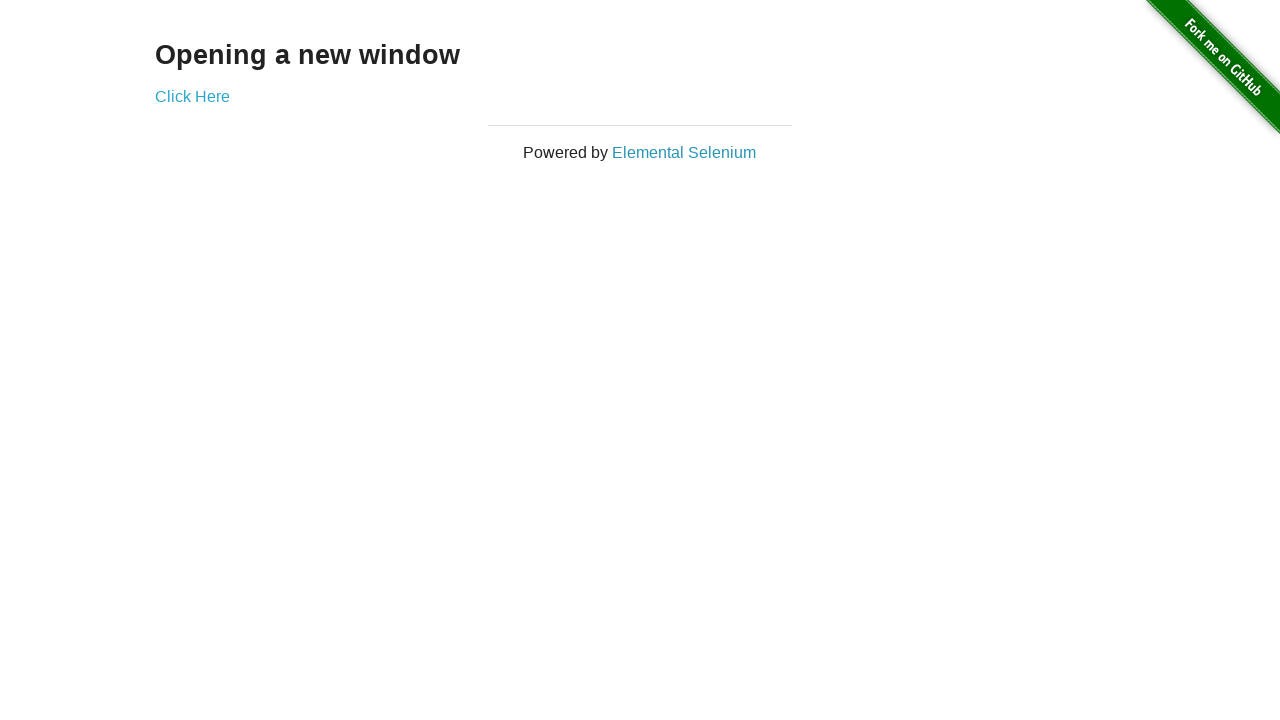

Captured reference to Elemental Selenium window page
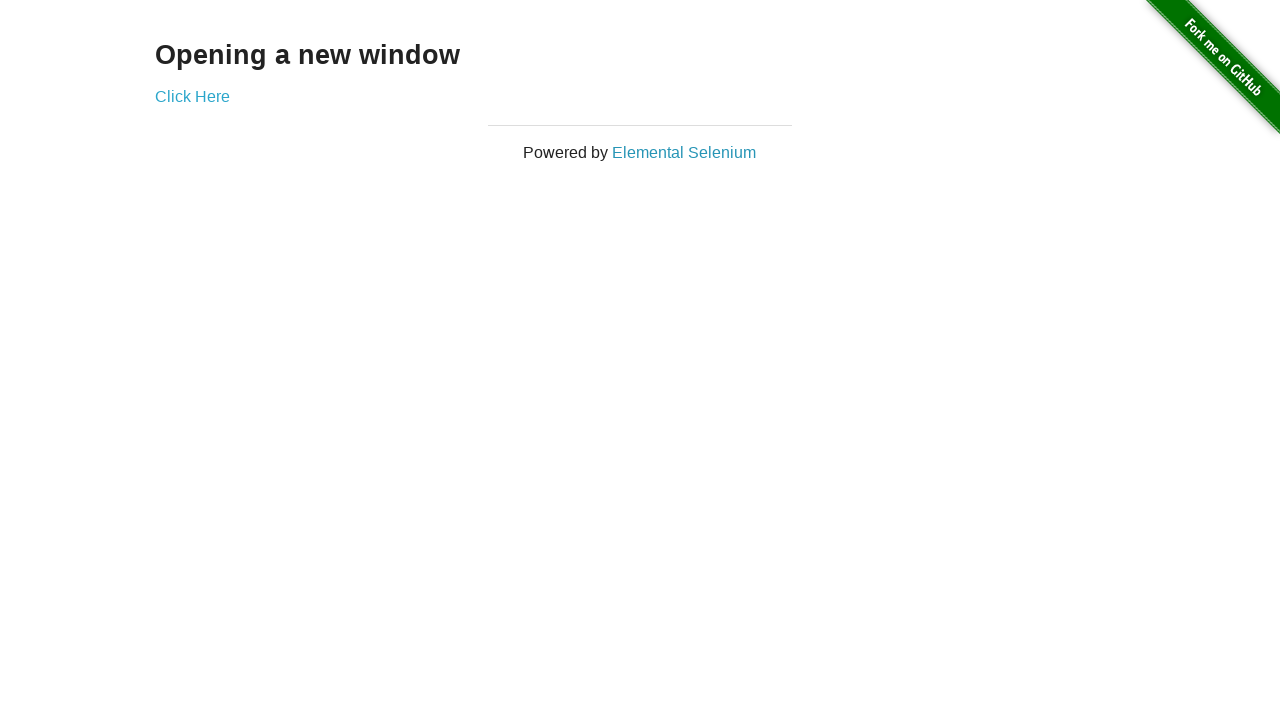

Elemental Selenium window finished loading
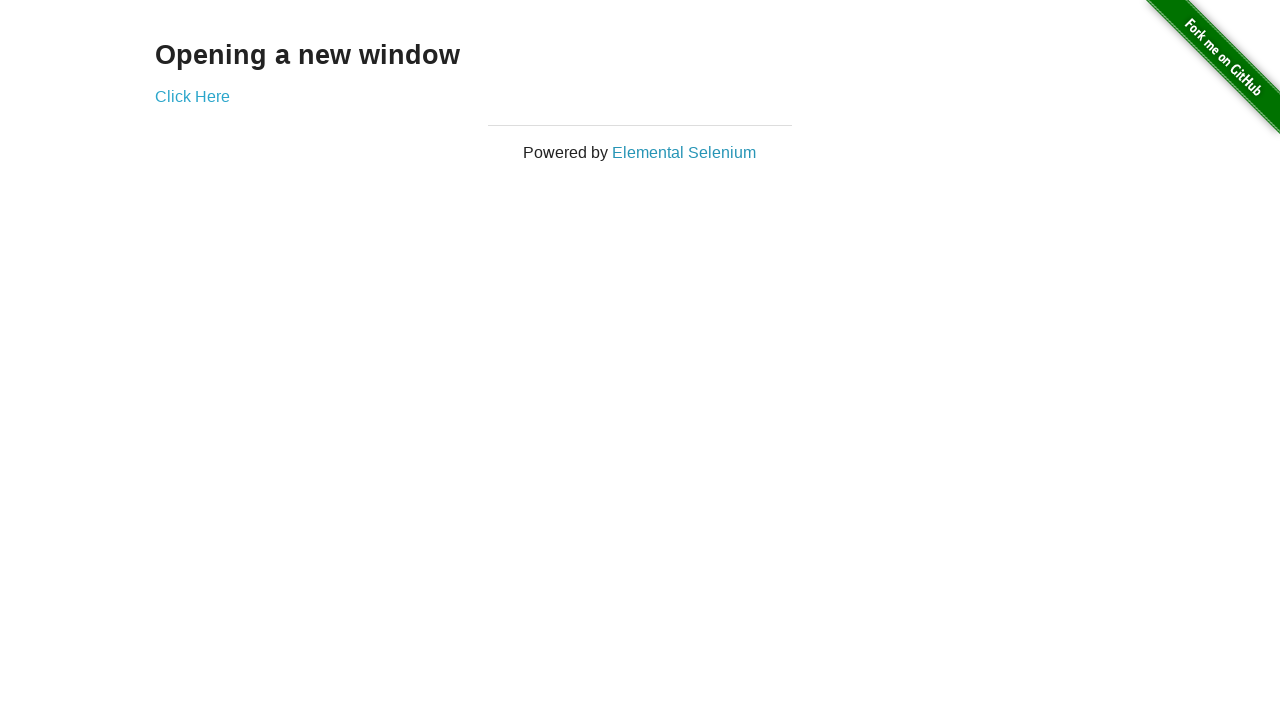

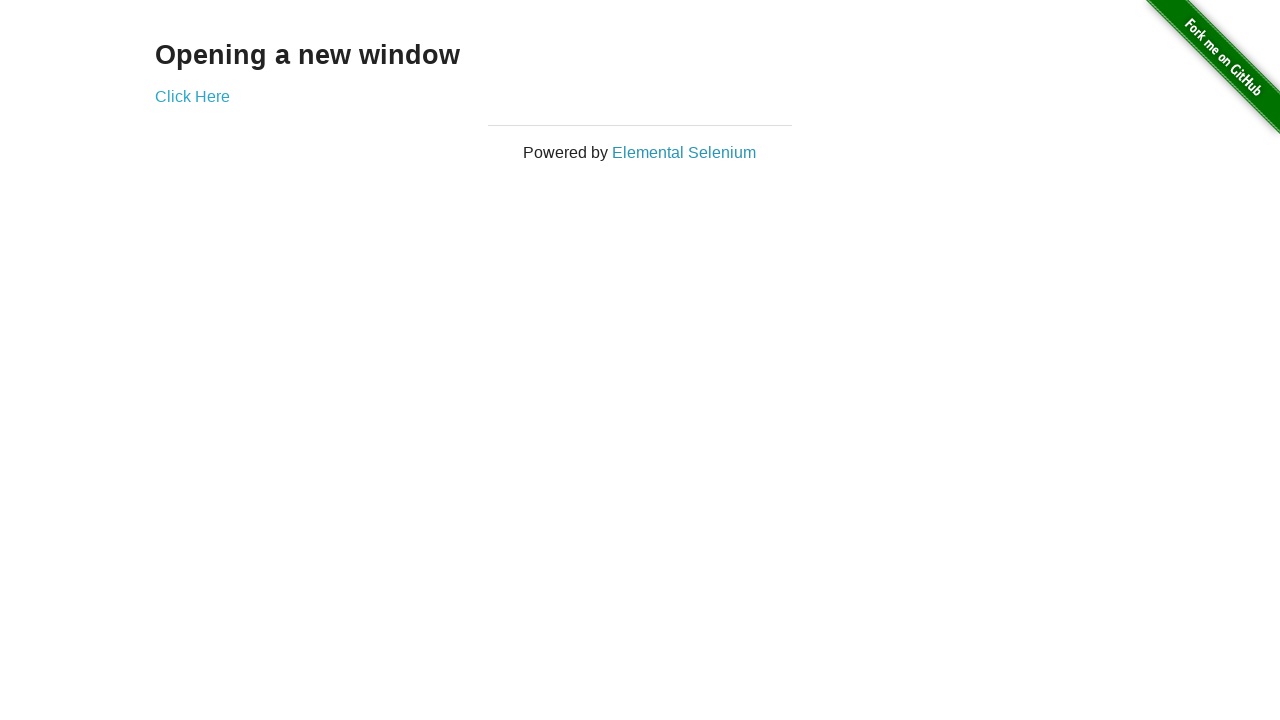